Tests dropdown functionality on a registration page by selecting an option from the Skills dropdown and verifying the dropdown options are accessible

Starting URL: http://demo.automationtesting.in/Register.html

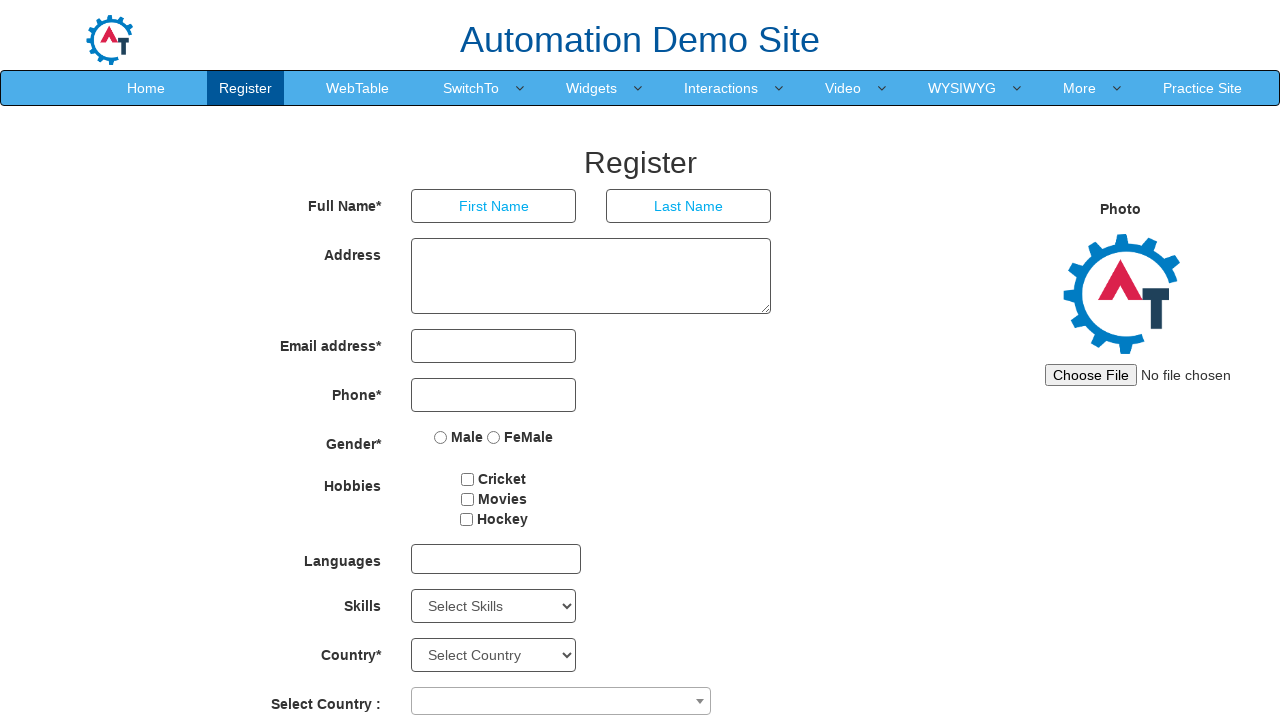

Waited for Skills dropdown to be visible
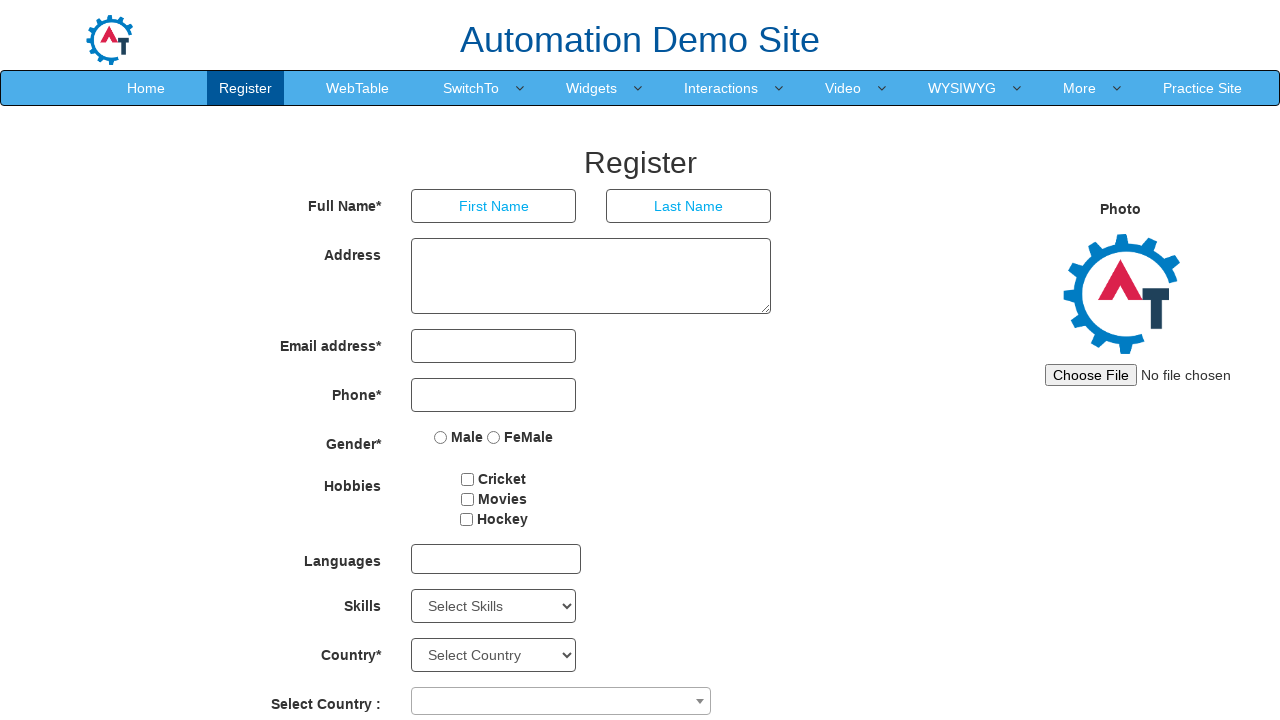

Selected 4th option (index 3) from Skills dropdown on #Skills
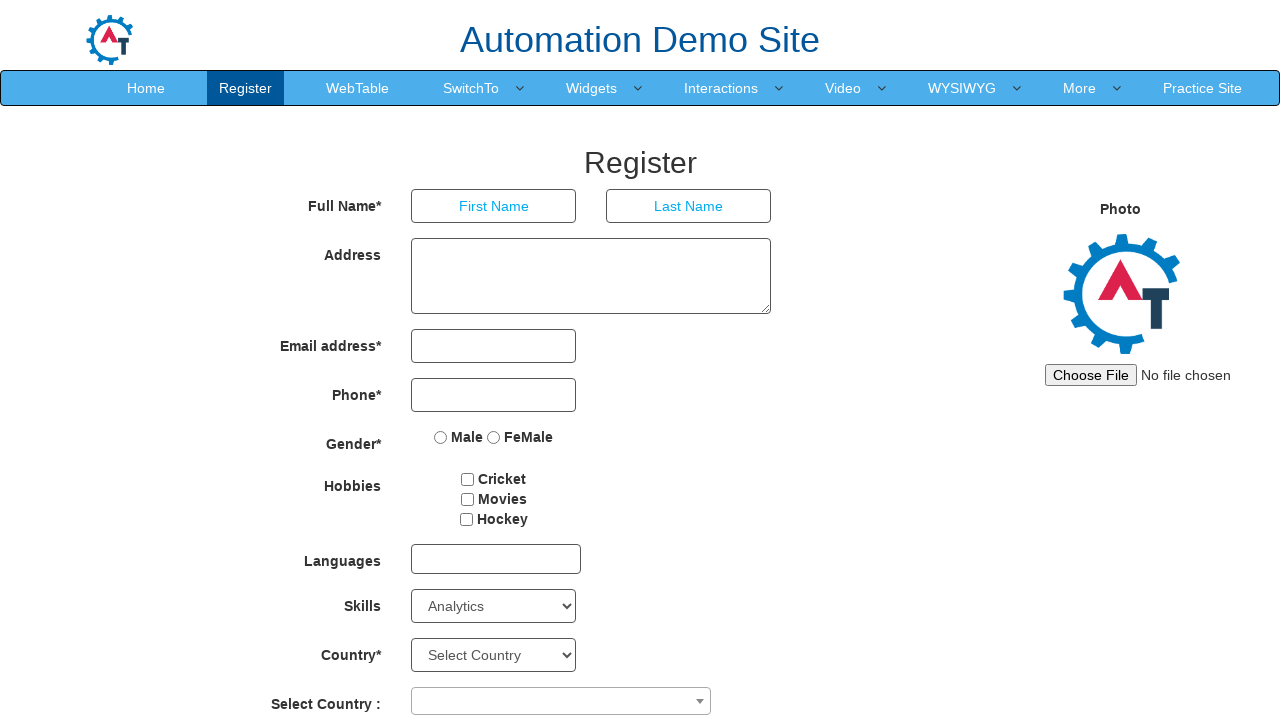

Waited 500ms for dropdown selection to be registered
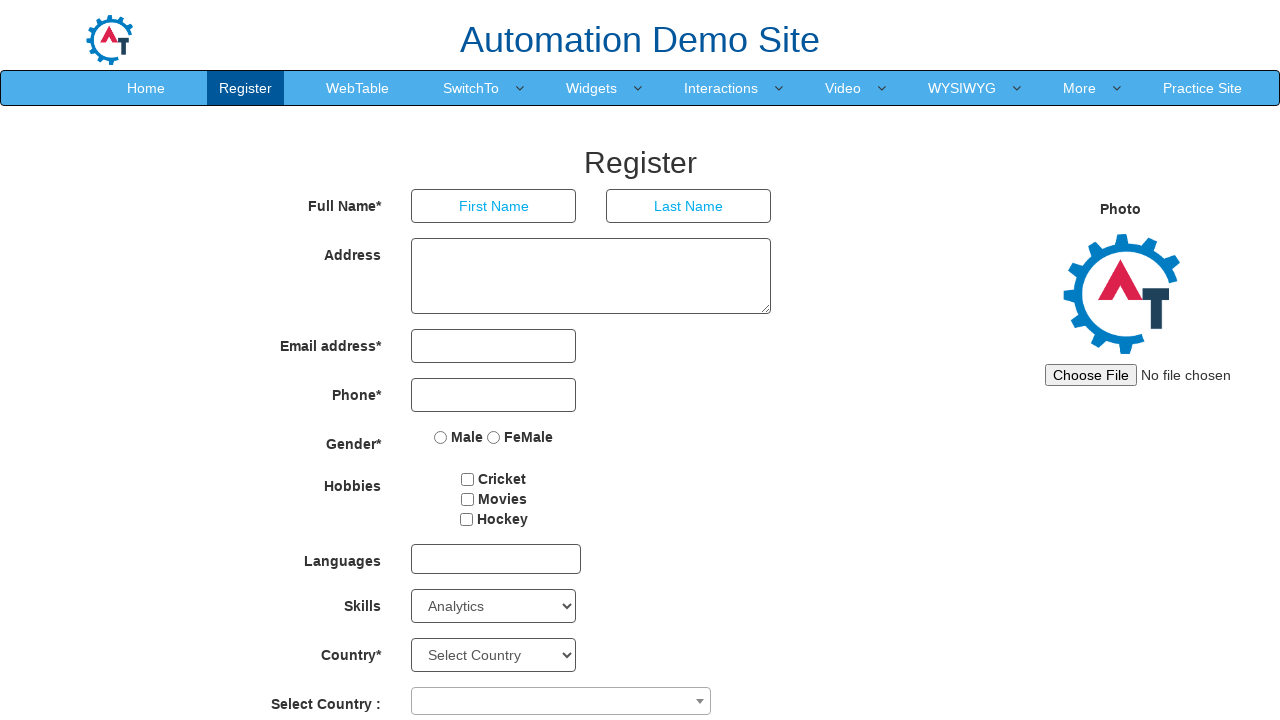

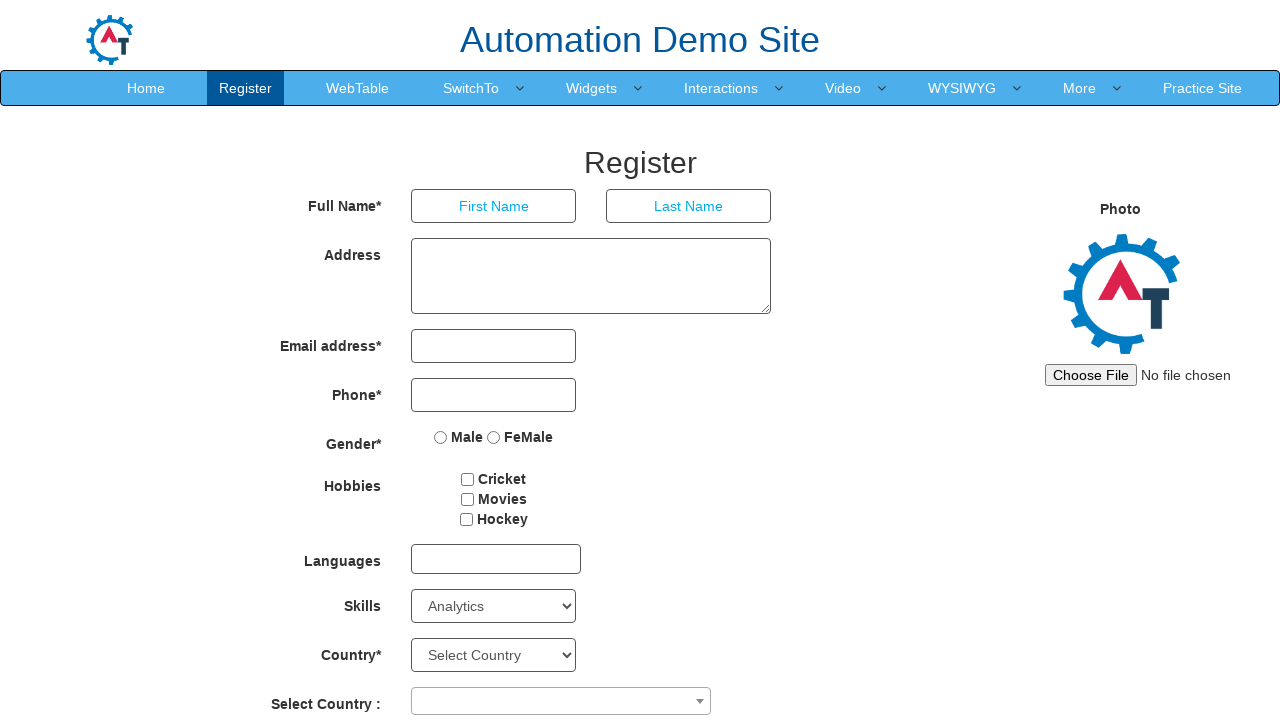